Tests the homepage by navigating to it and verifying it loads correctly

Starting URL: https://maroon-chili-27bd3.netlify.app/

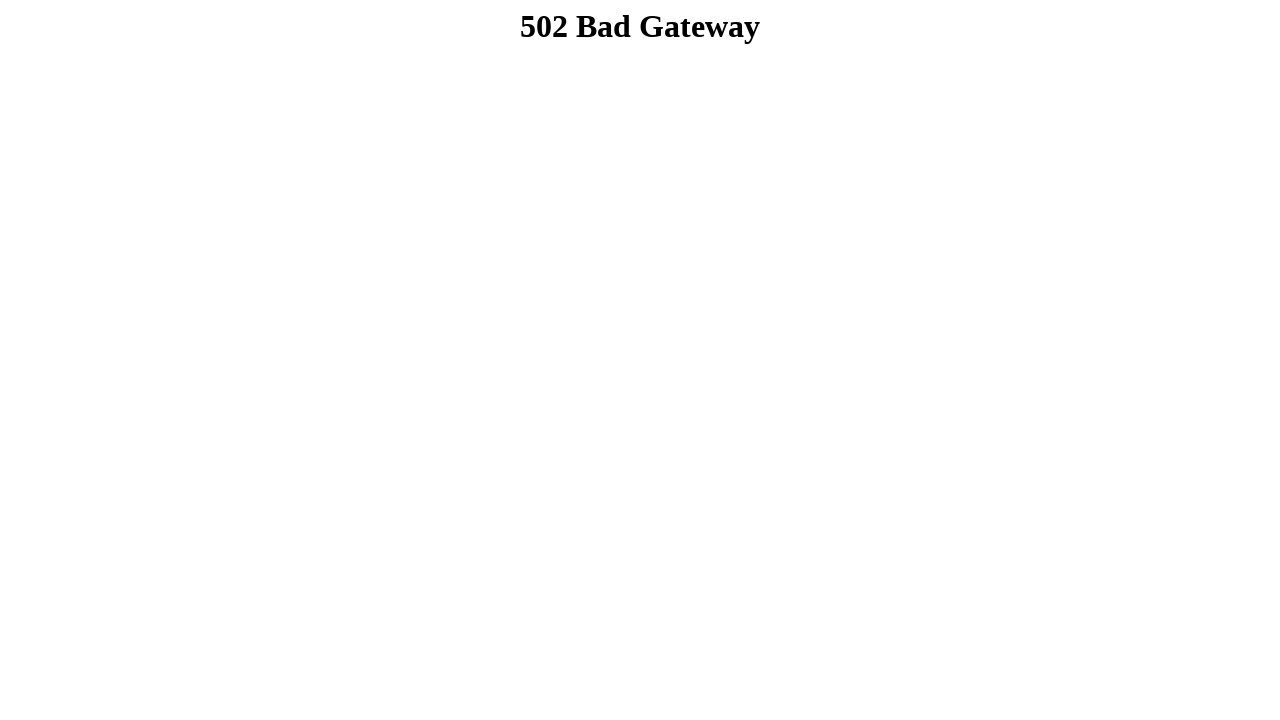

Set viewport size to 1440x795
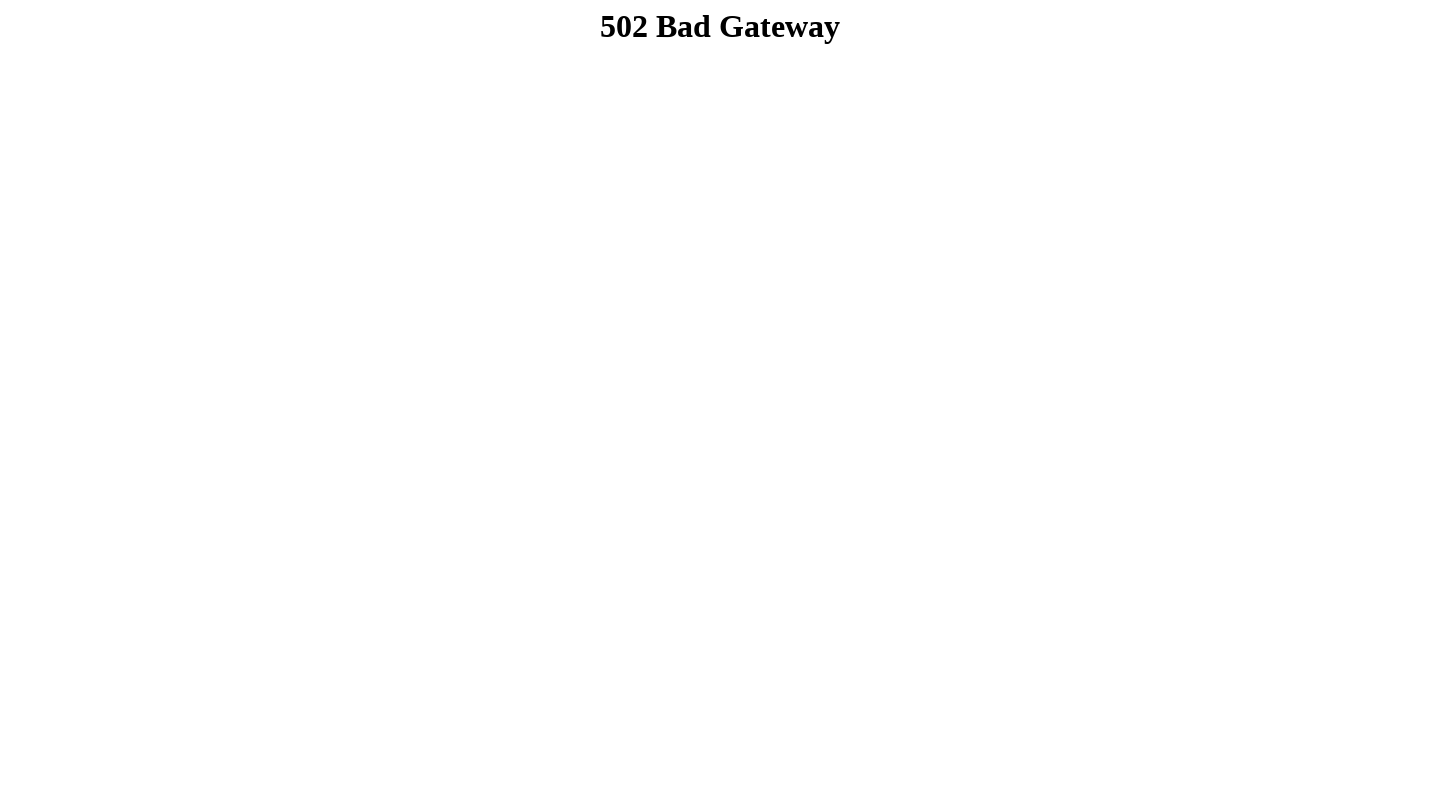

Homepage loaded successfully
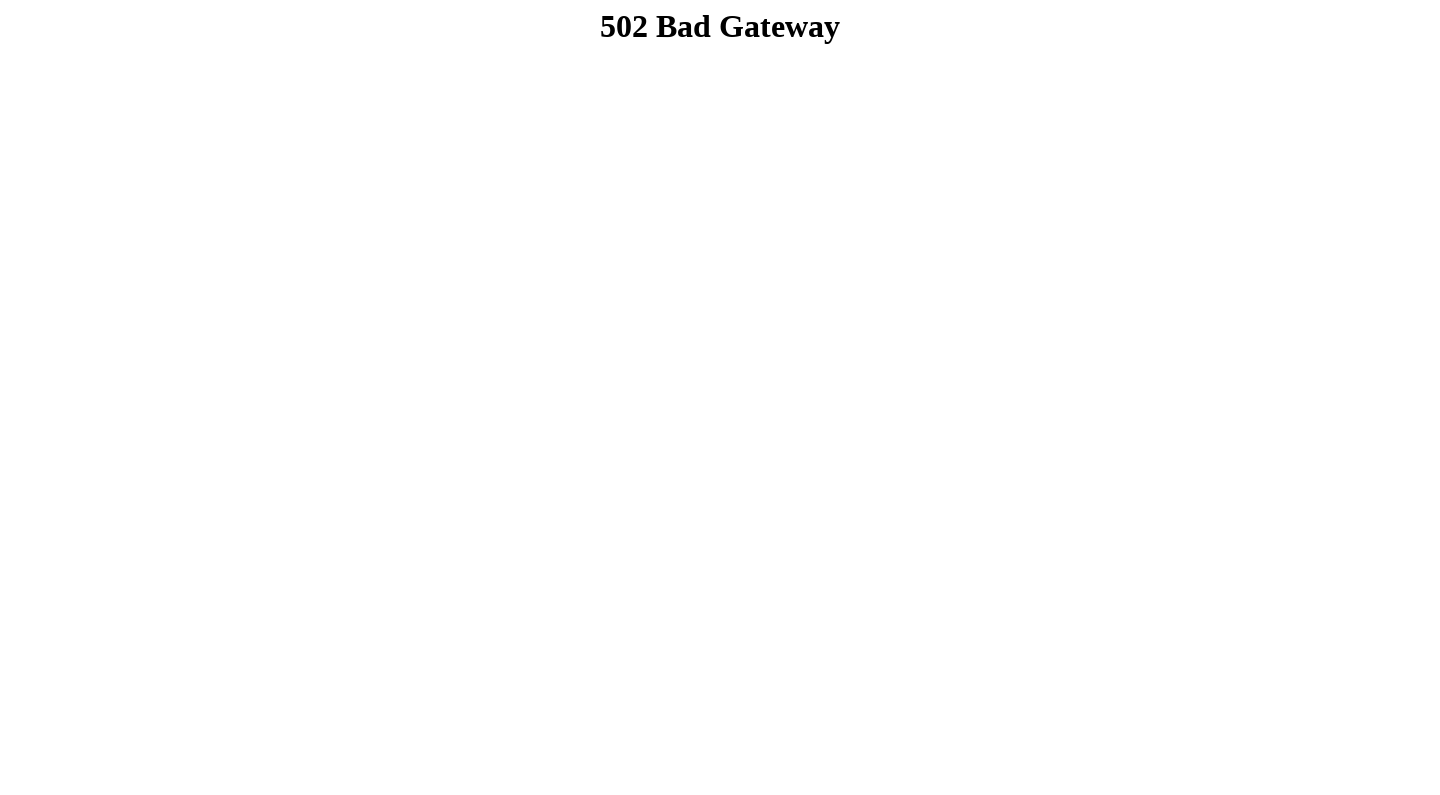

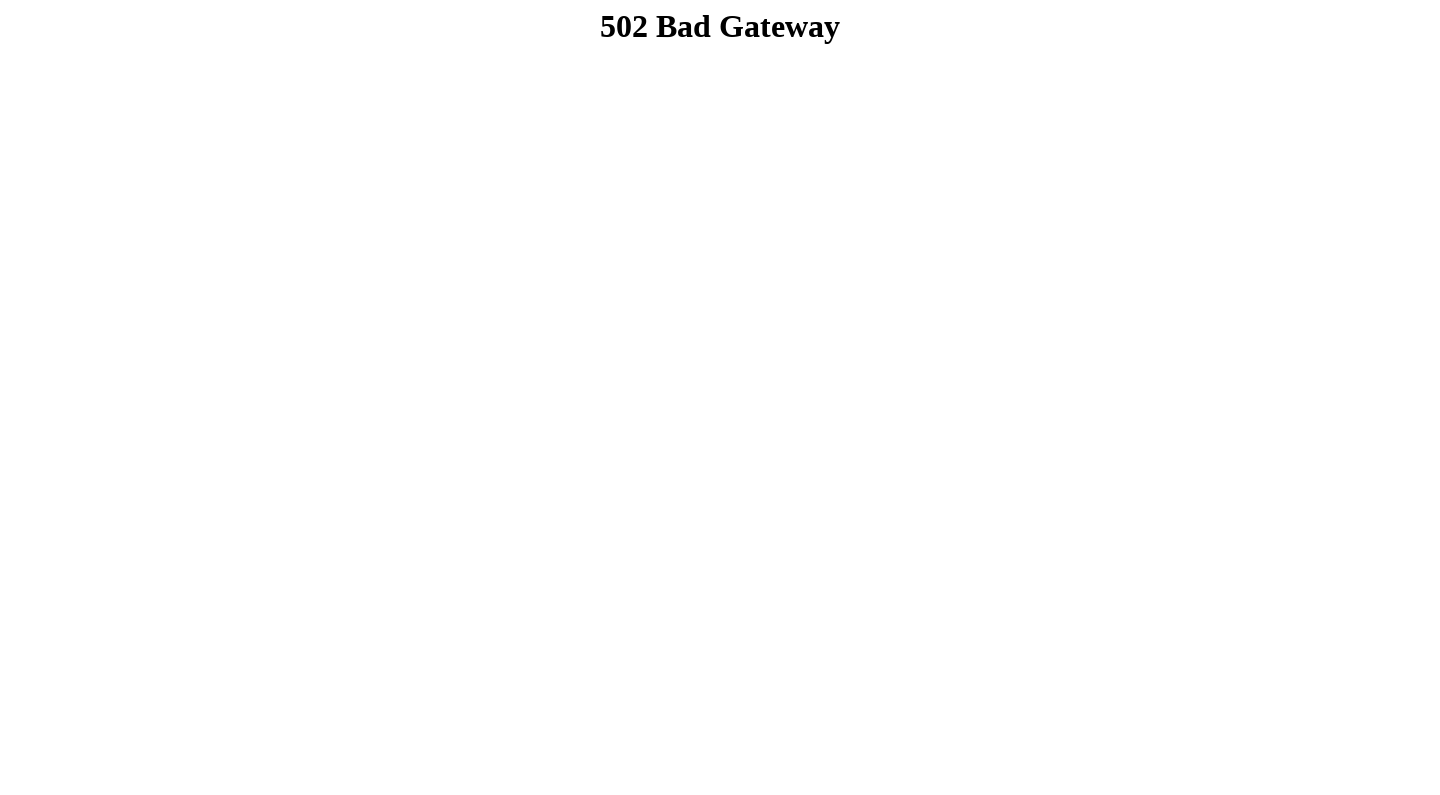